Tests temperature conversion functionality by converting from Fahrenheit to Rankine and back, using parameterized temperature values

Starting URL: http://www.onlineconversion.com/temperature.htm

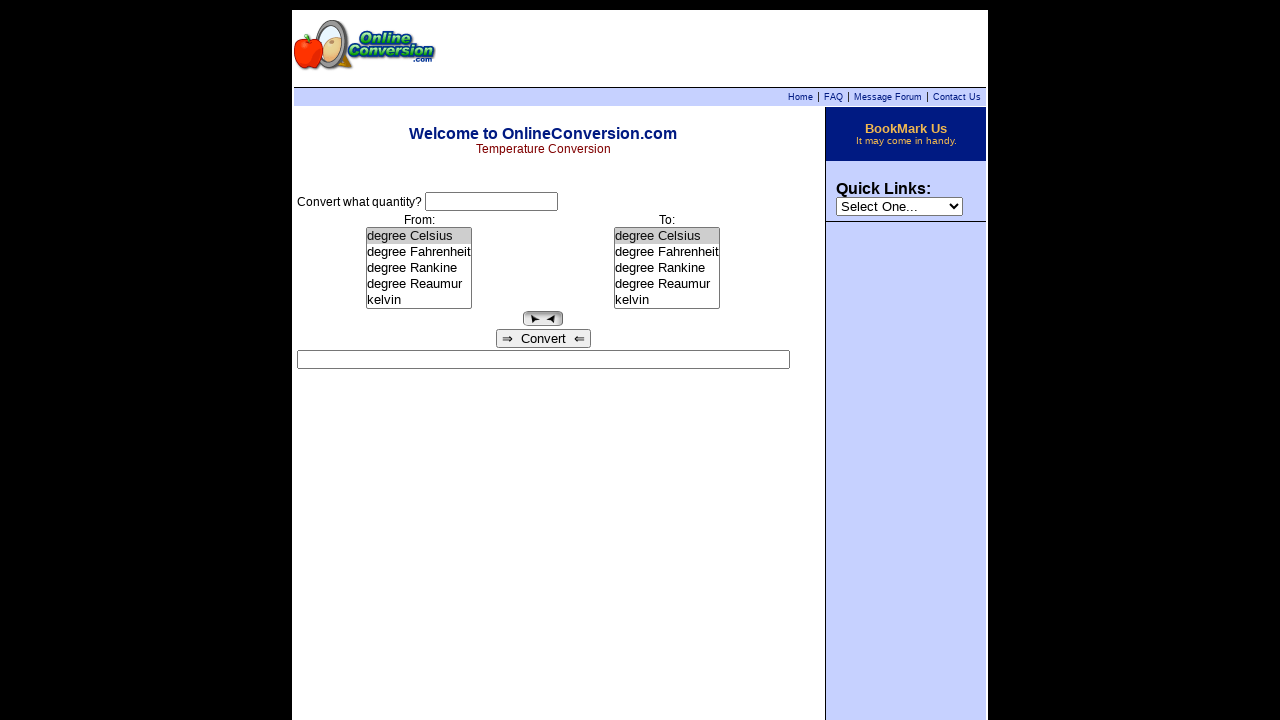

Selected degree Fahrenheit as source unit on select[name='from']
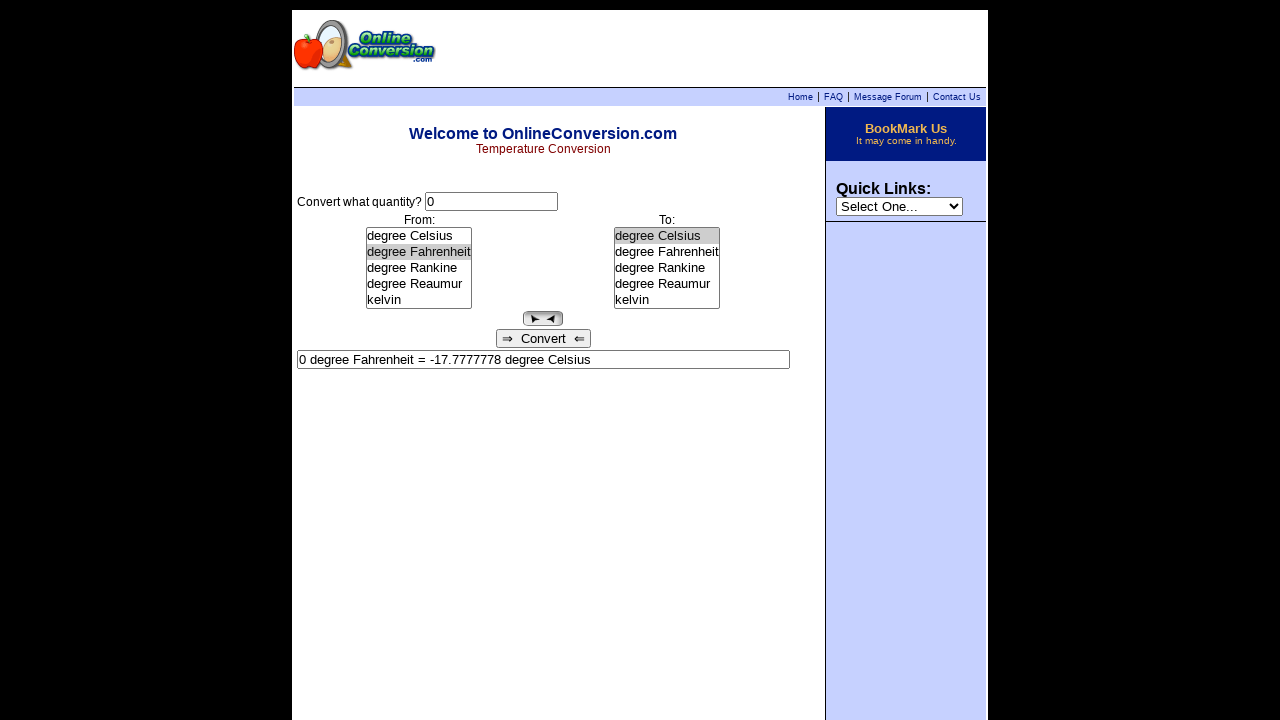

Entered temperature value 33 on input[name='what']
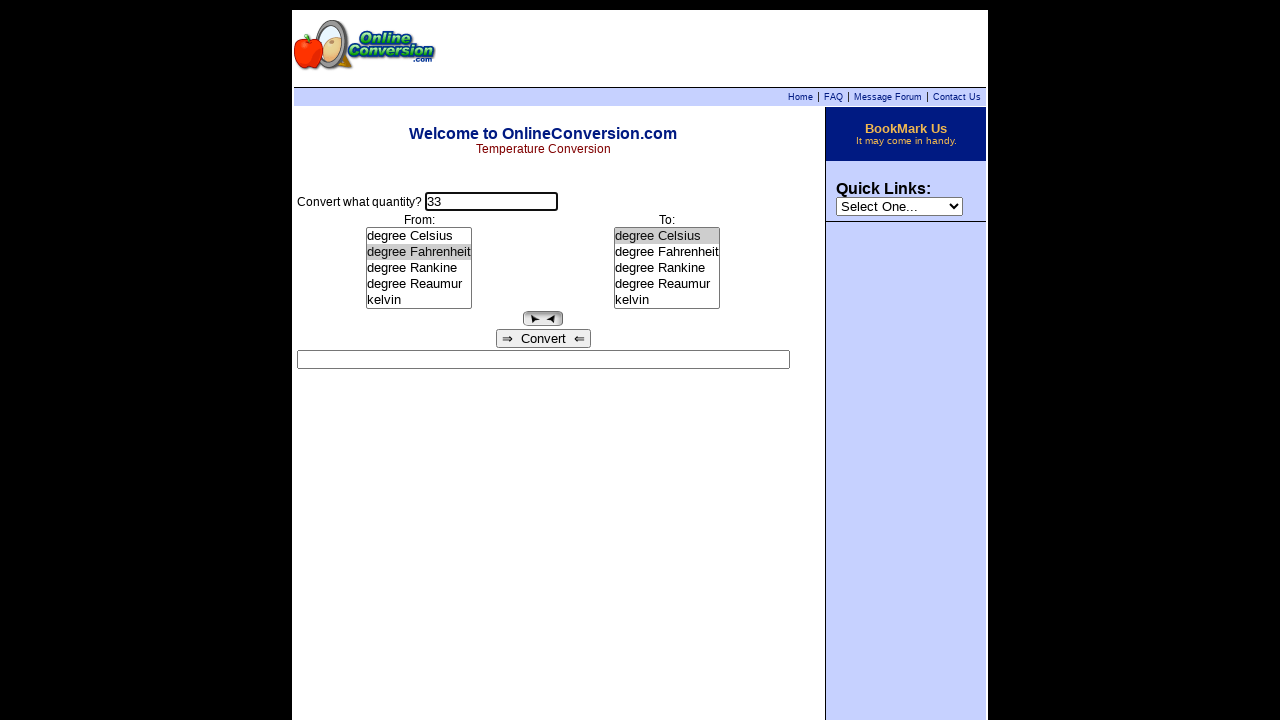

Selected degree Rankine as target unit on select[name='to']
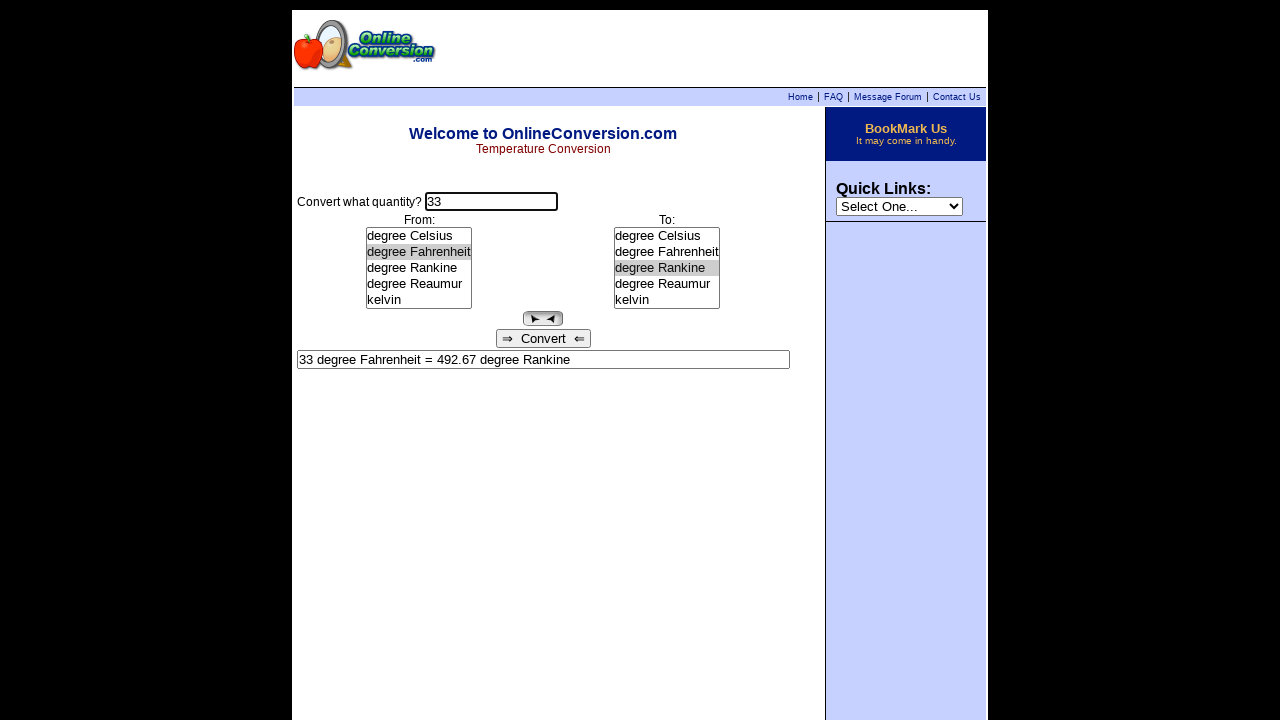

Clicked conversion button to convert Fahrenheit to Rankine at (543, 338) on input[name='Go']
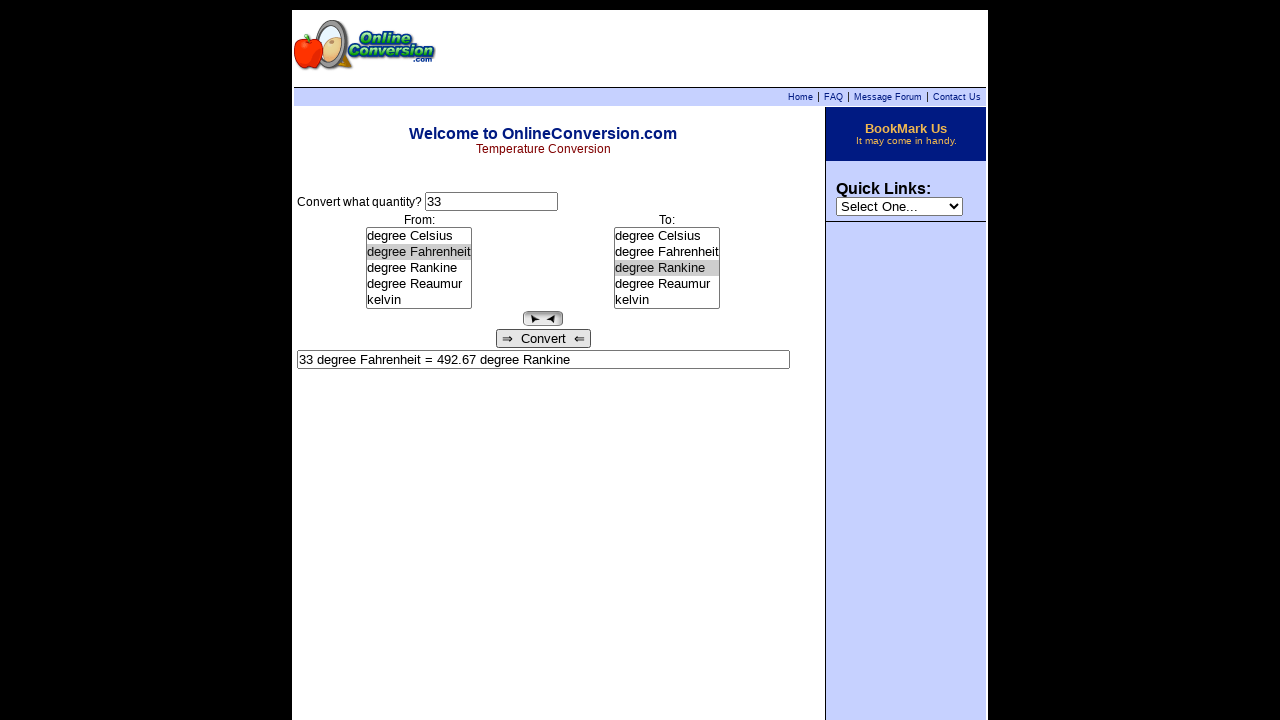

Selected degree Rankine as source unit for reverse conversion on select[name='from']
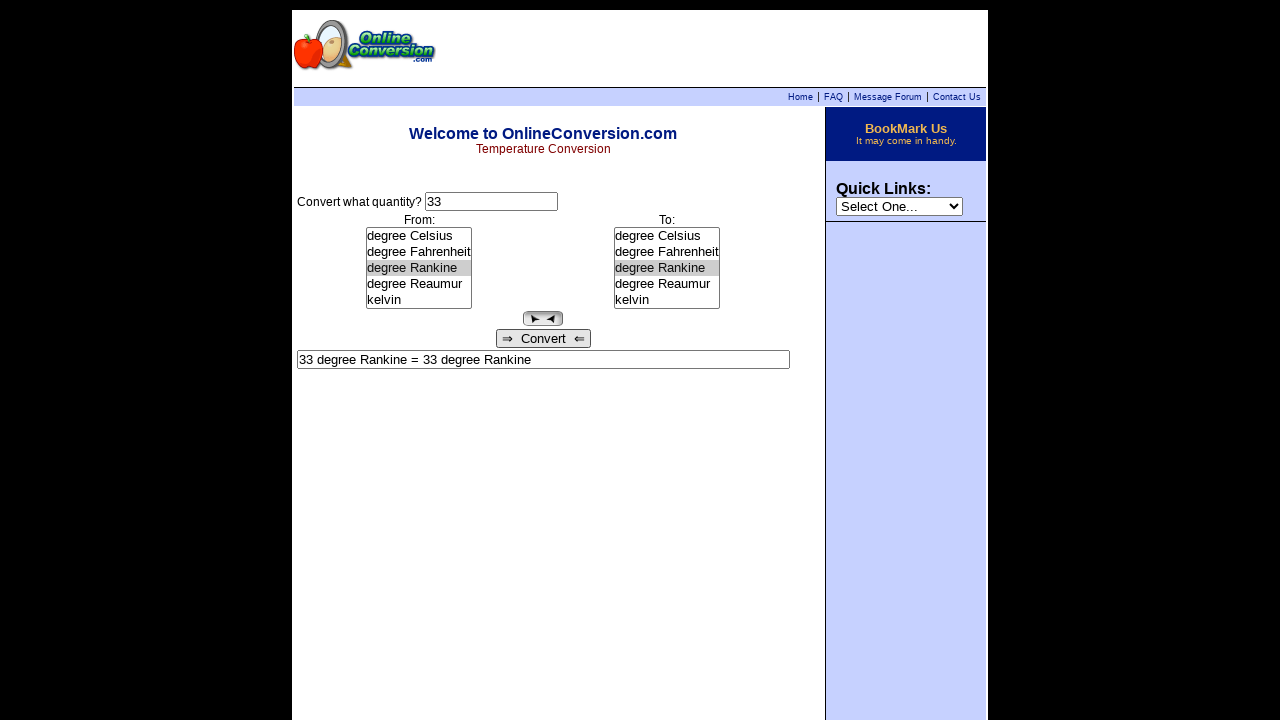

Selected degree Fahrenheit as target unit for reverse conversion on select[name='to']
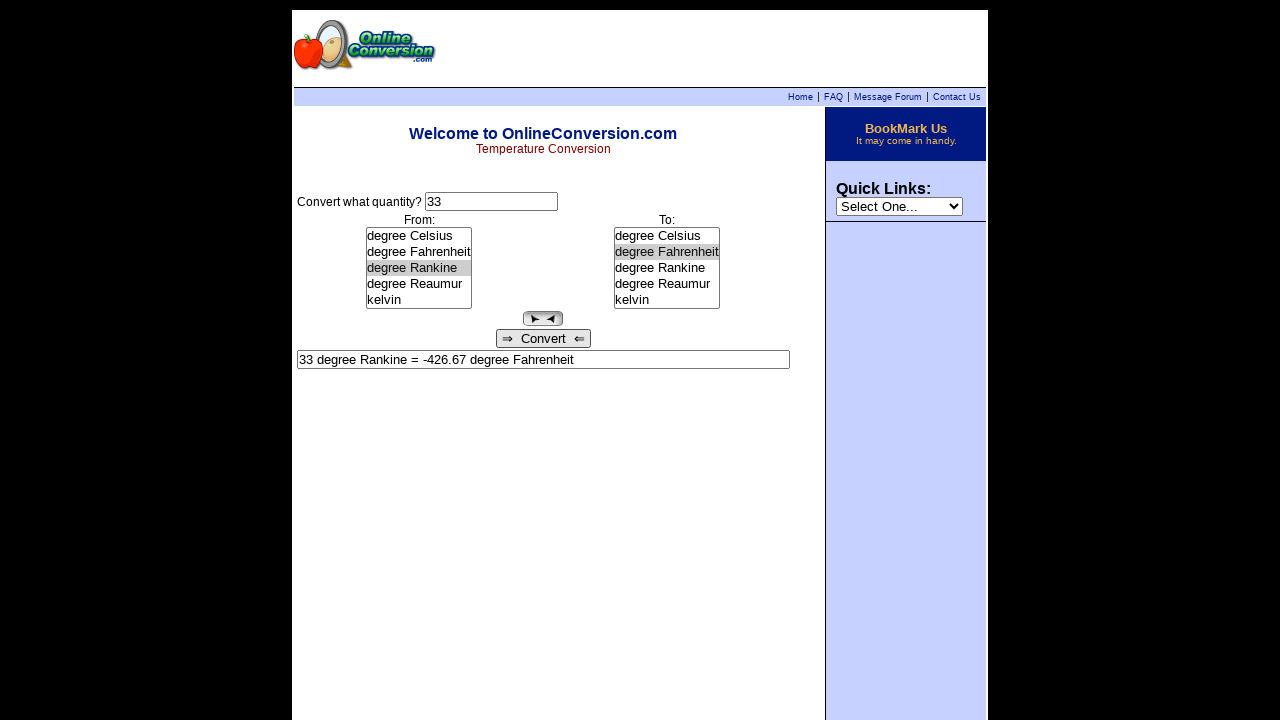

Clicked conversion button to convert Rankine back to Fahrenheit at (543, 338) on input[name='Go']
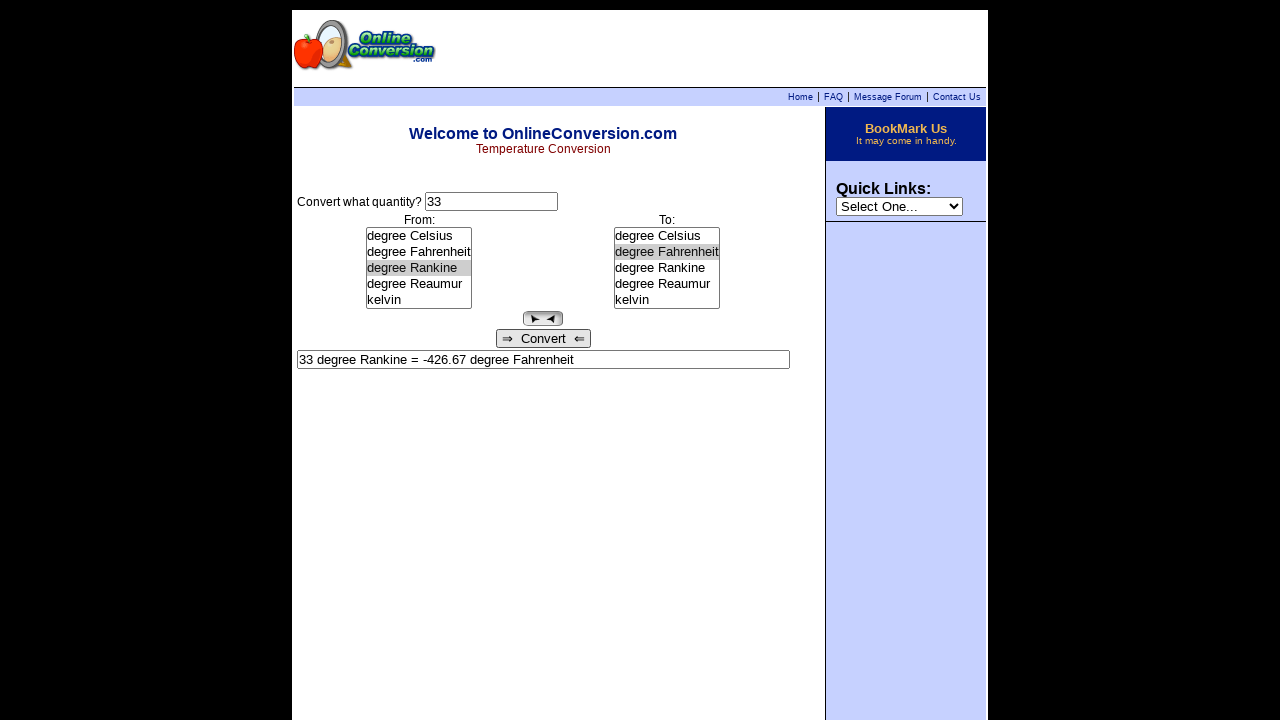

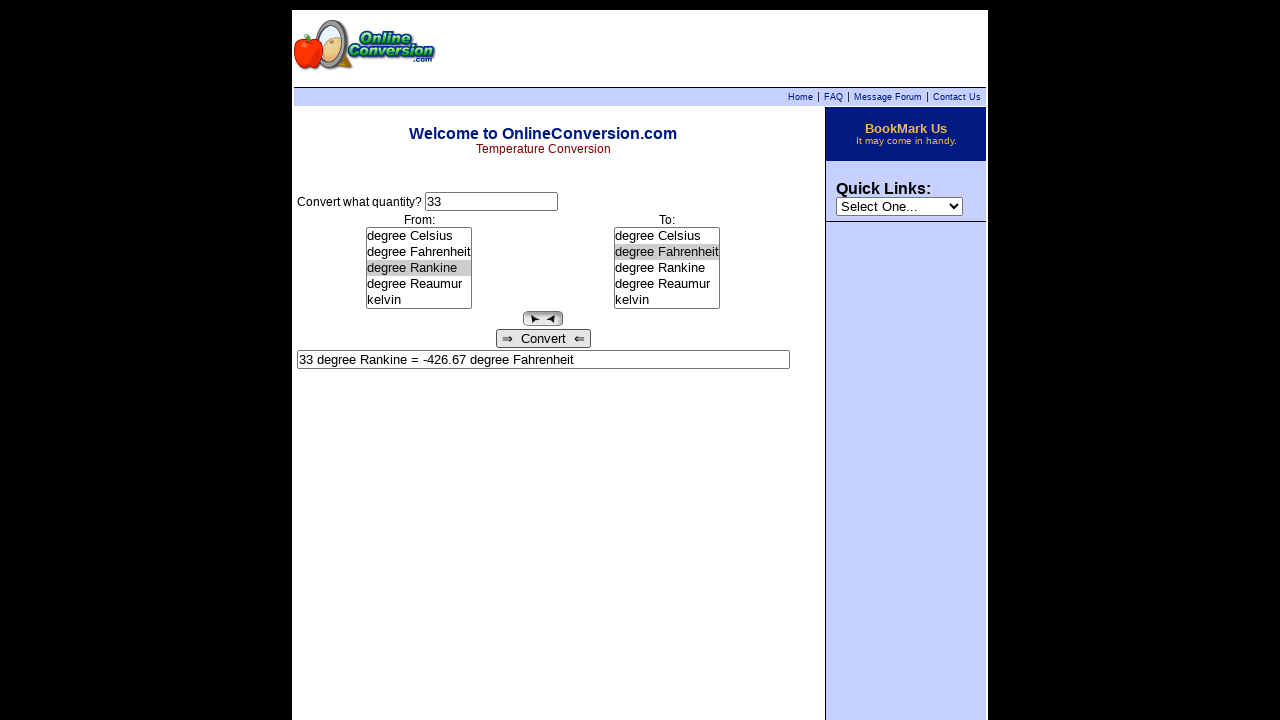